Tests the floating menu functionality by navigating to the Floating Menu page and clicking on each menu item (Home, News, Contact, About) to verify they work correctly.

Starting URL: https://the-internet.herokuapp.com/

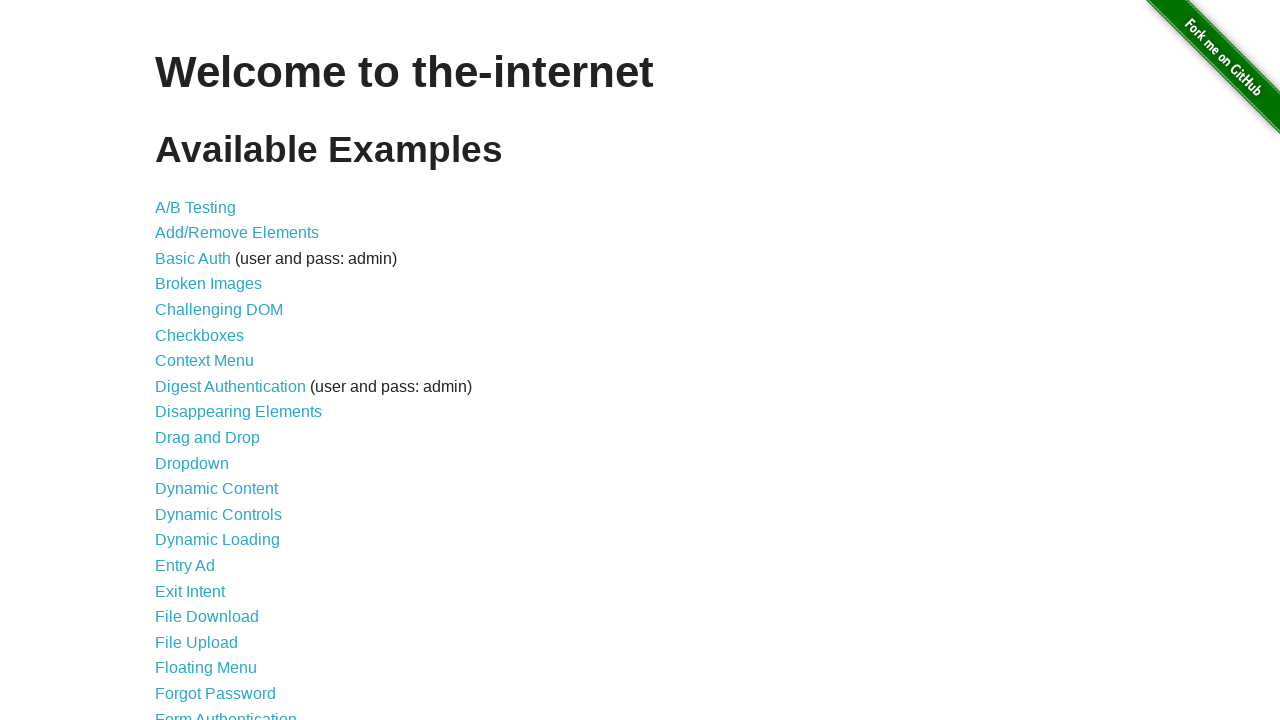

Clicked on Floating Menu link from main page at (206, 668) on a:has-text('Floating Menu')
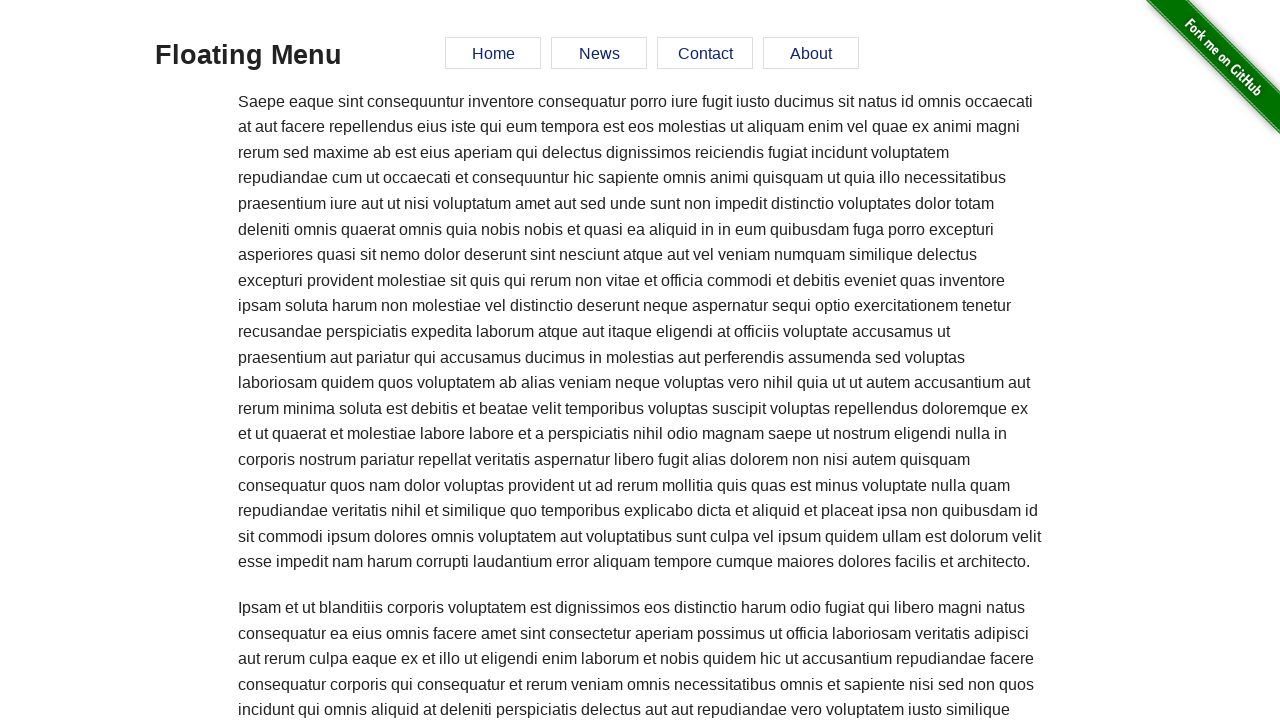

Floating Menu page loaded and Home menu item is visible
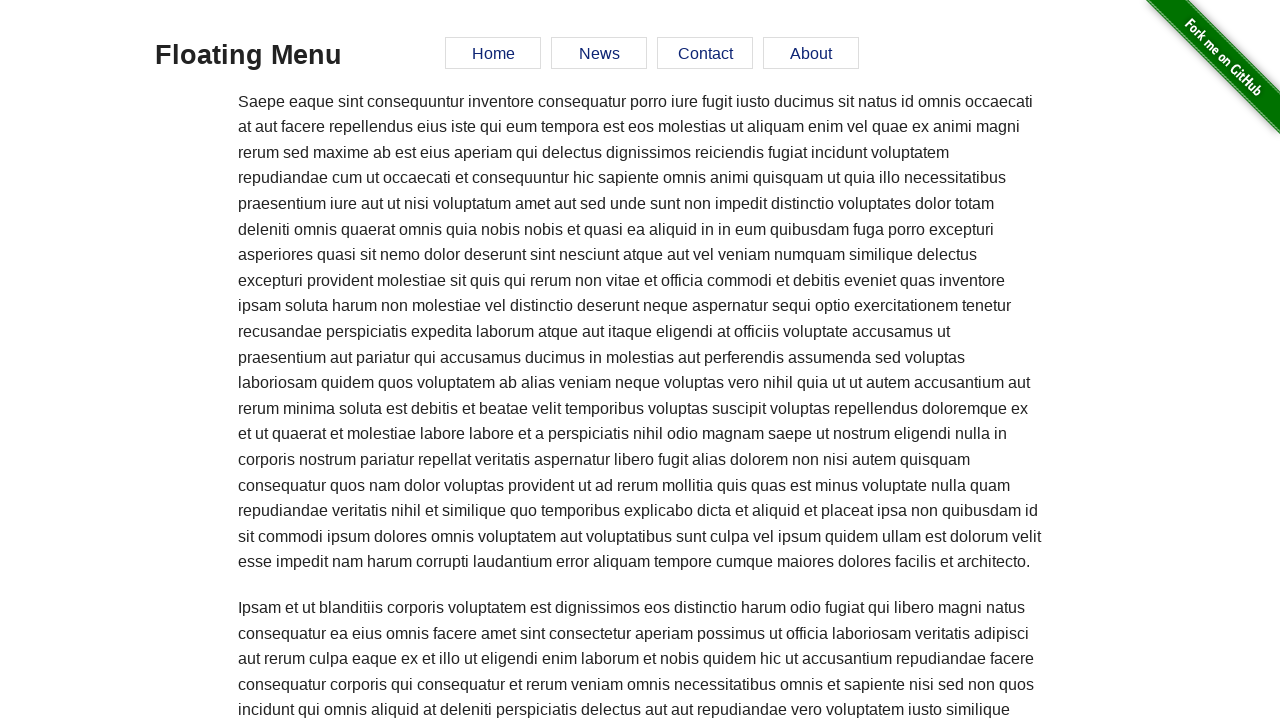

Clicked on Home menu item at (493, 53) on a:has-text('Home')
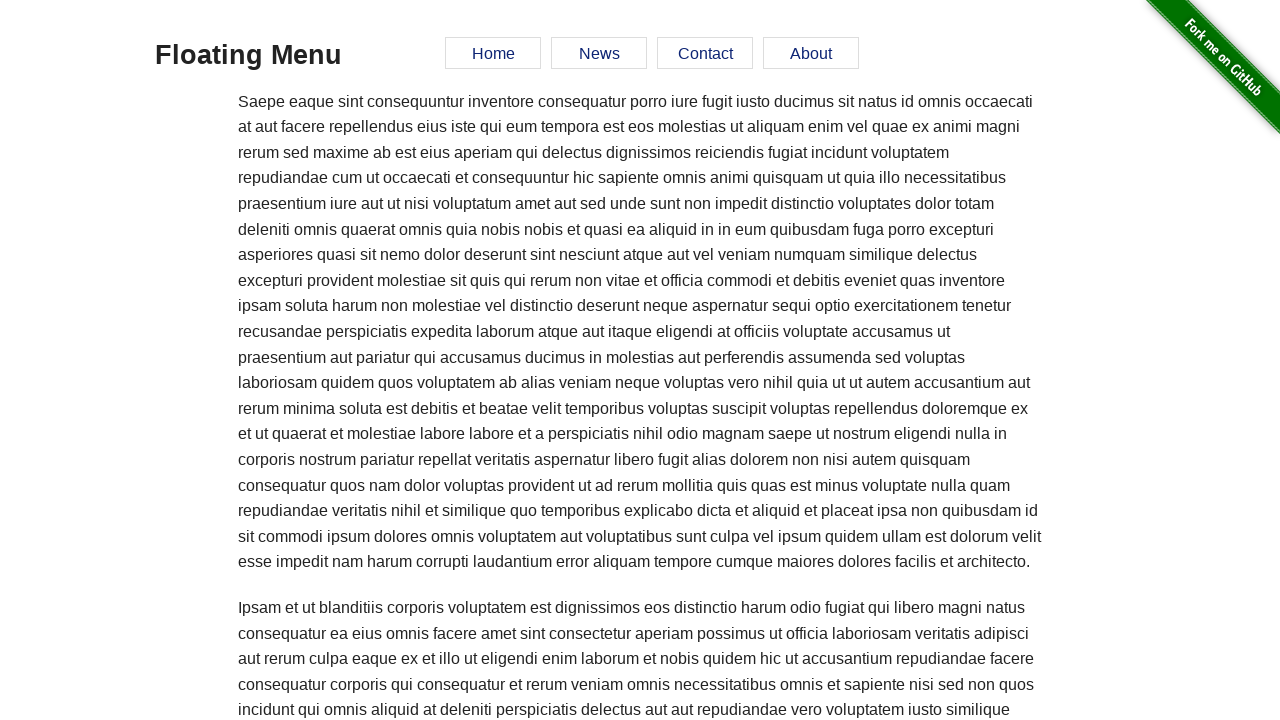

Clicked on News menu item at (599, 53) on a:has-text('News')
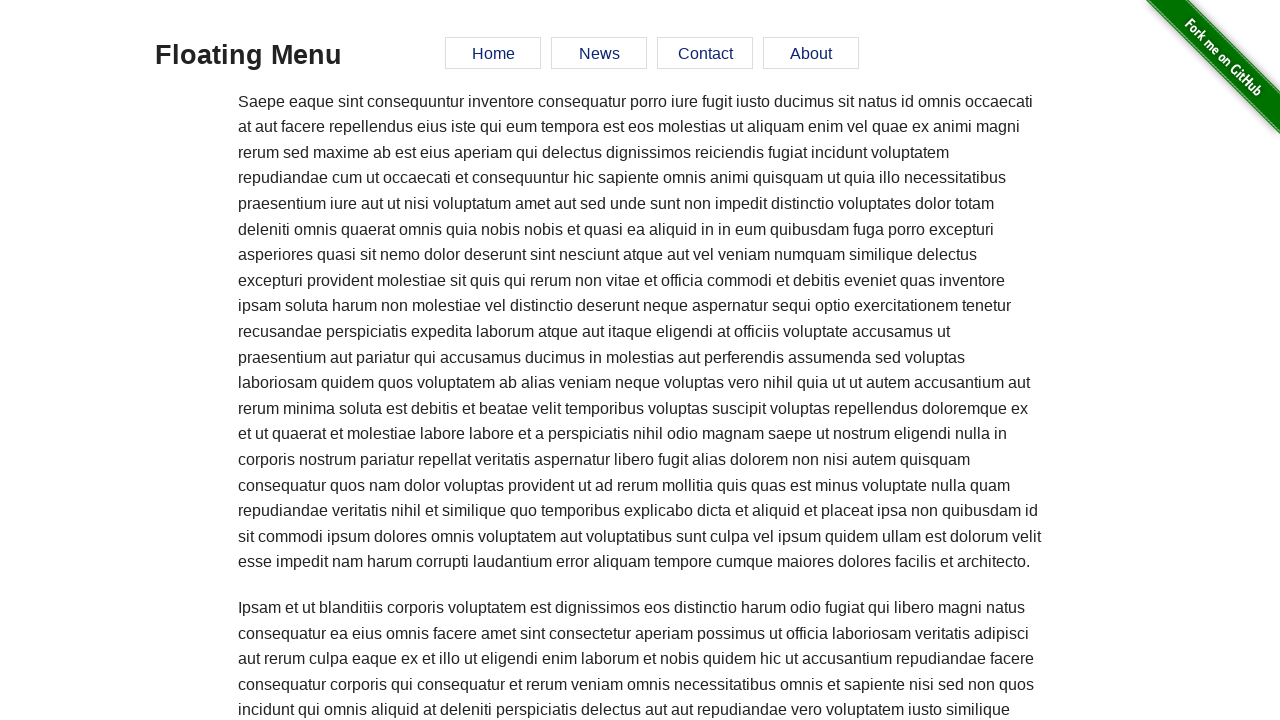

Clicked on Contact menu item at (705, 53) on a:has-text('Contact')
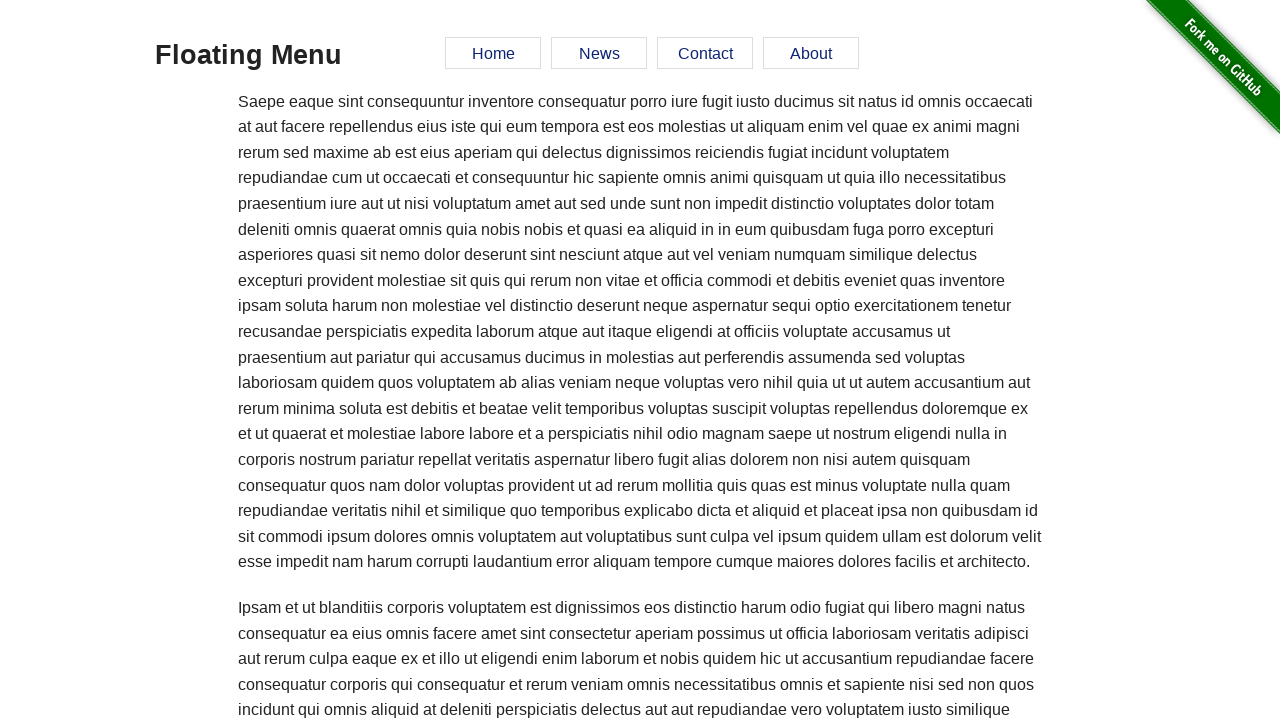

Clicked on About menu item at (811, 53) on a:has-text('About')
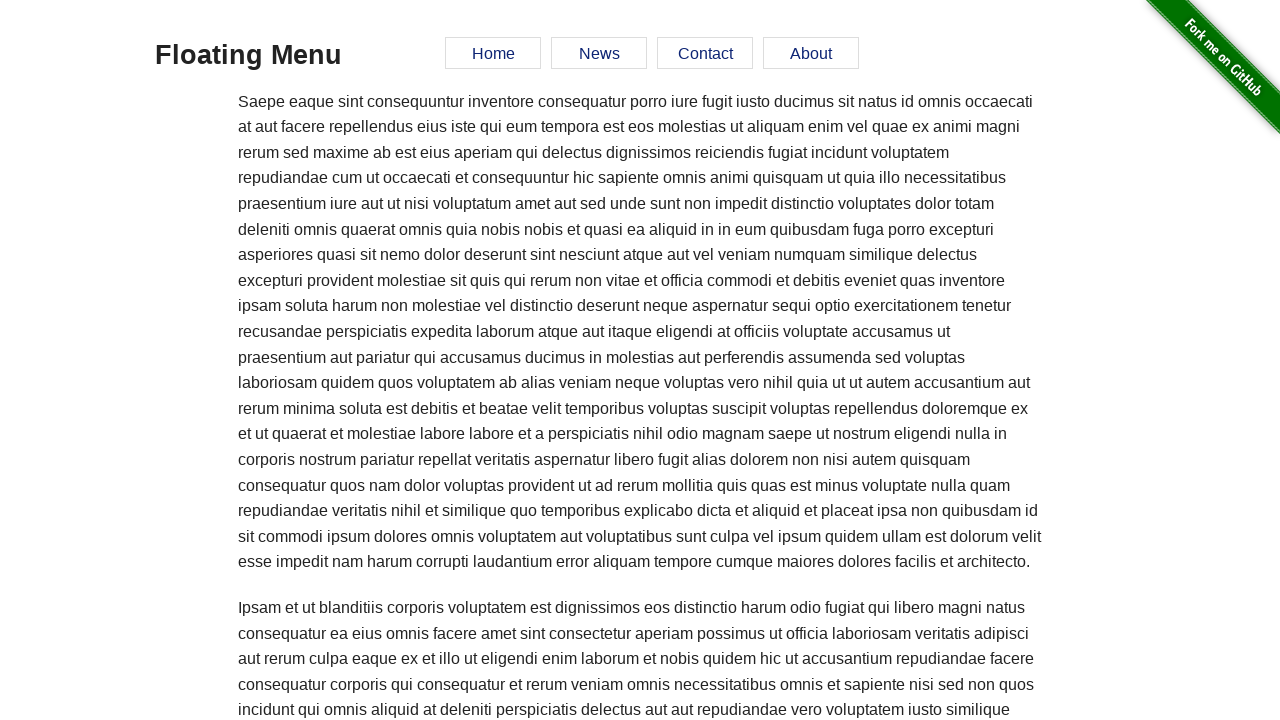

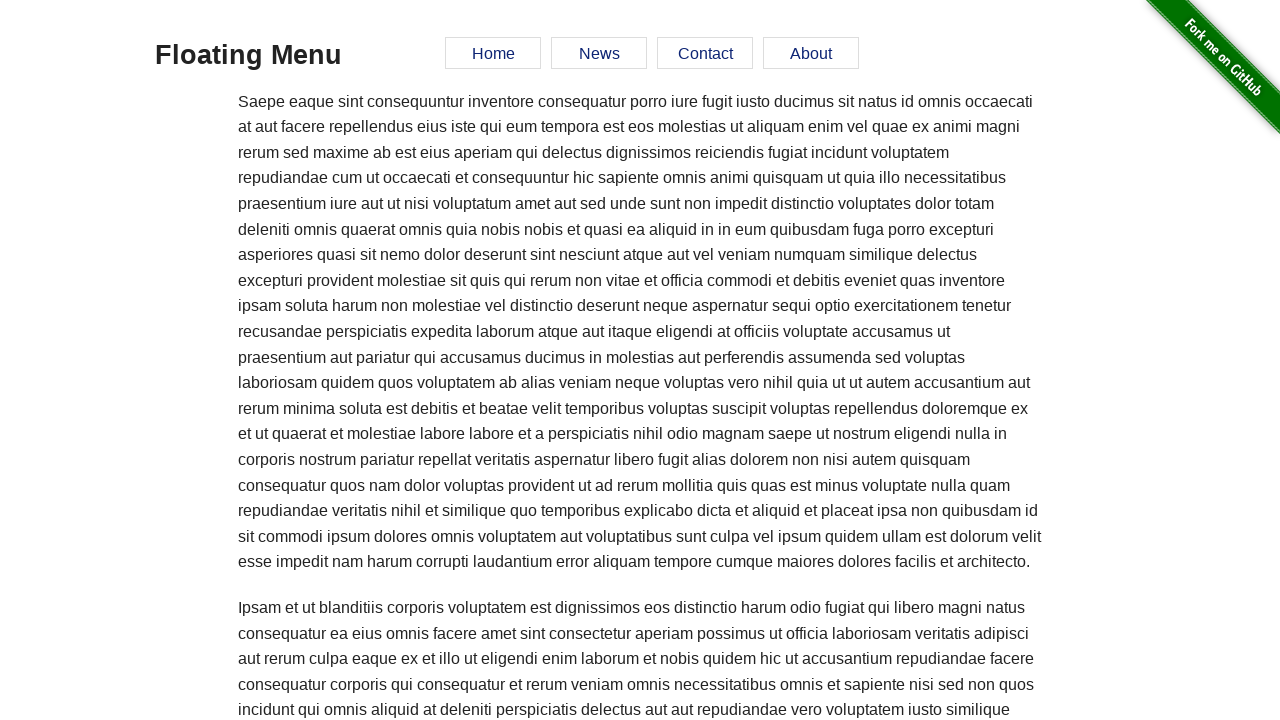